Tests dropdown functionality by selecting "Option 1" from a dropdown menu and verifying the selection was successful

Starting URL: http://the-internet.herokuapp.com/dropdown

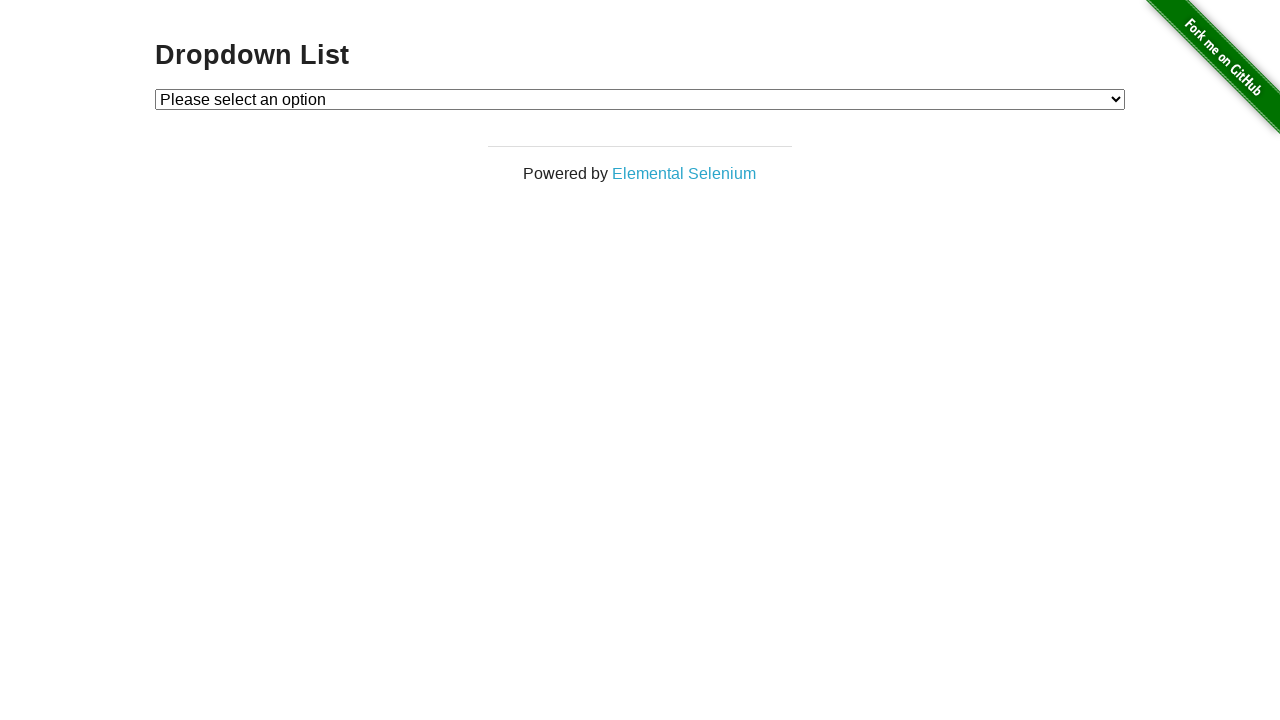

Waited for dropdown to be available
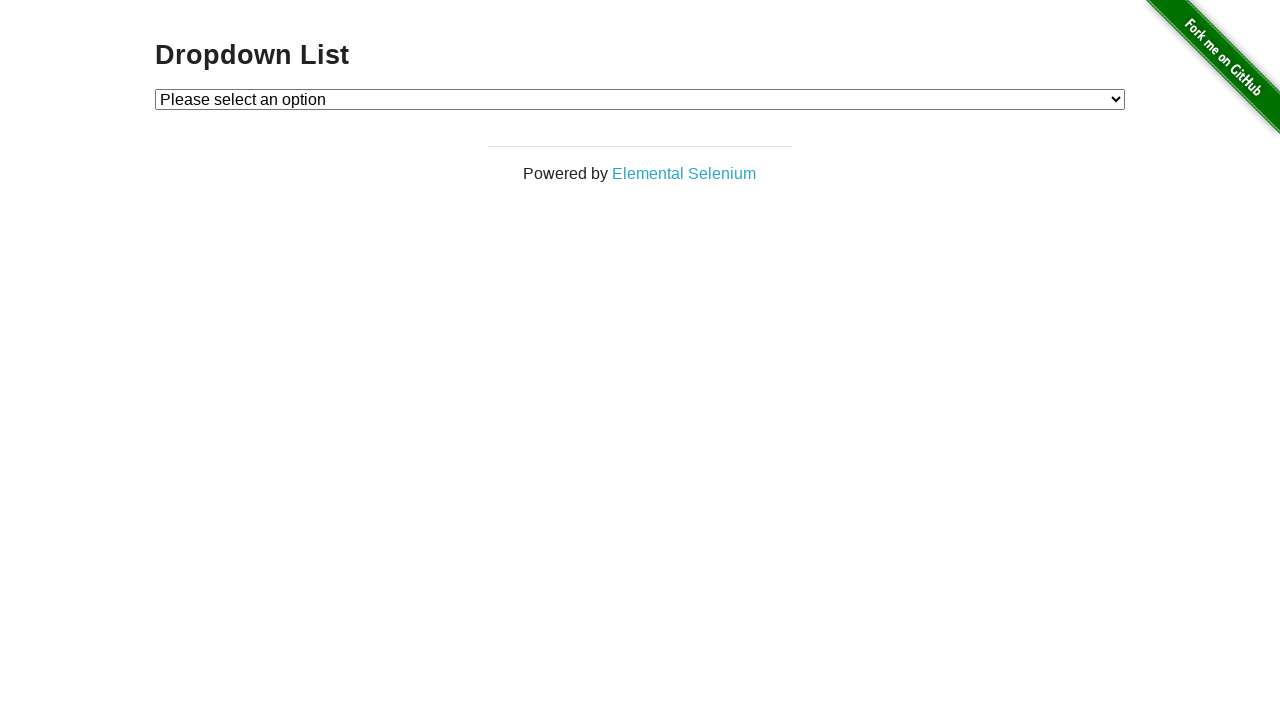

Verified dropdown has options
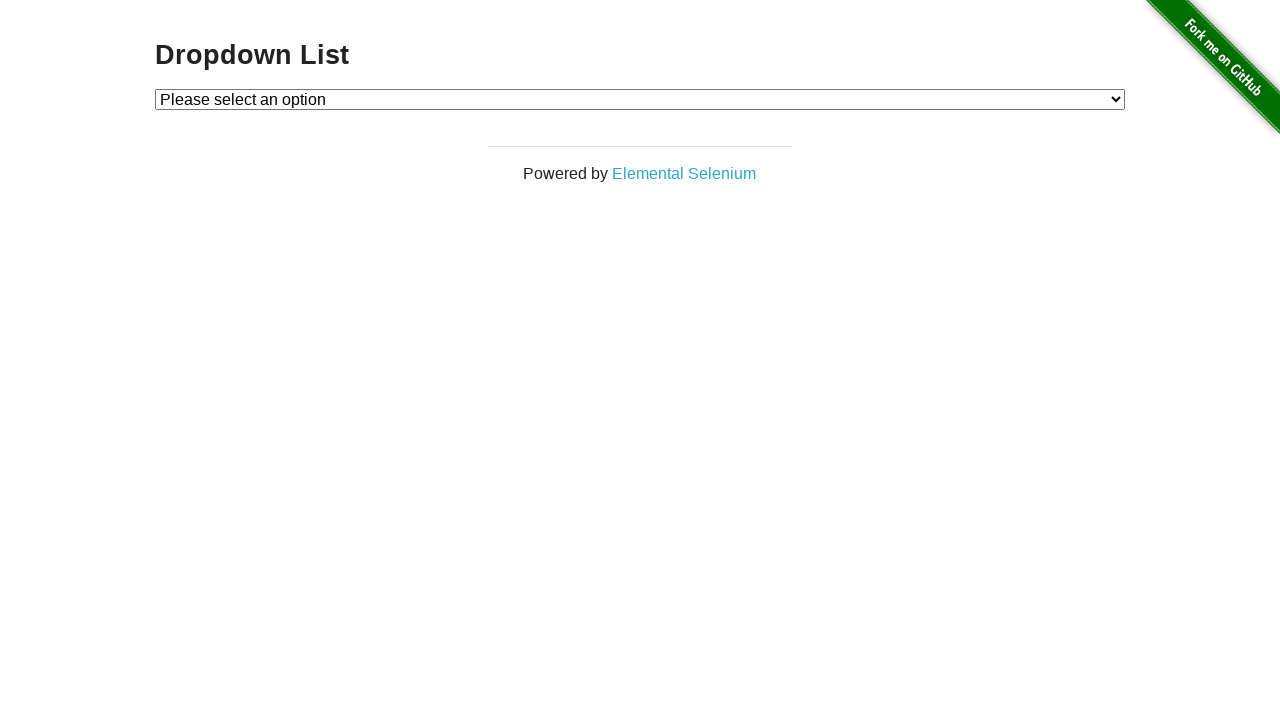

Selected 'Option 1' from dropdown on #dropdown
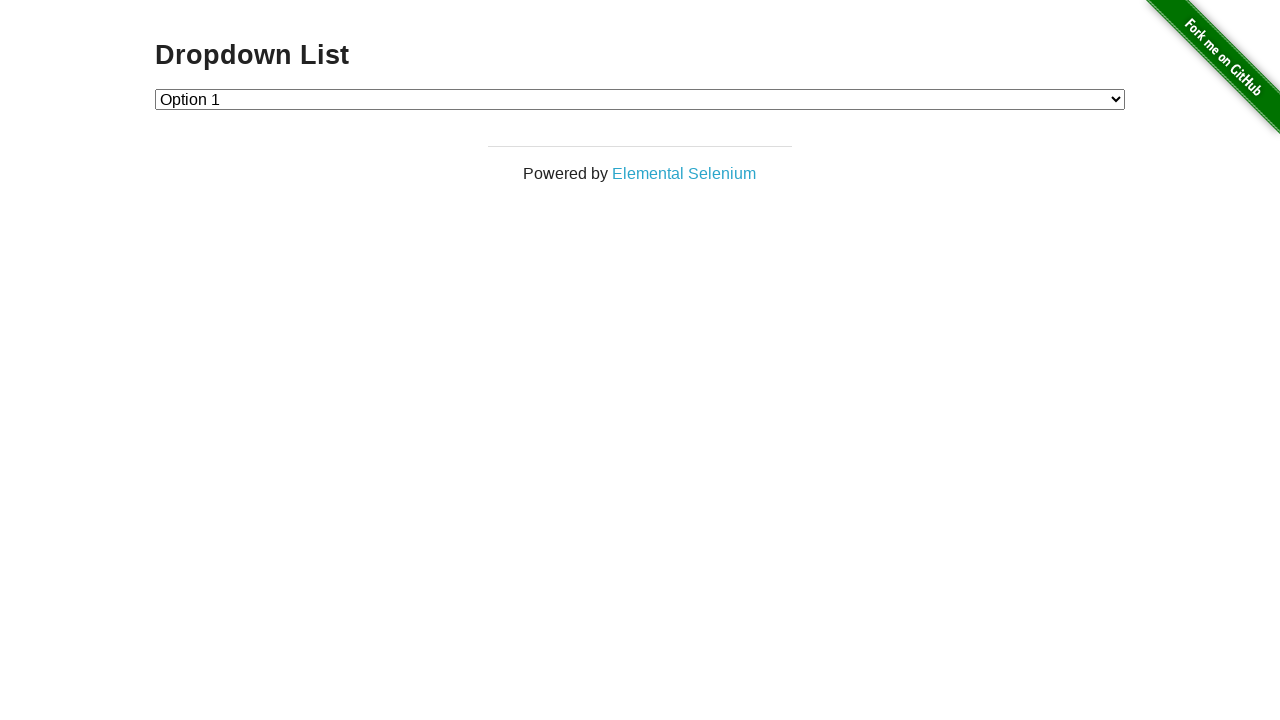

Verified that 'Option 1' was successfully selected
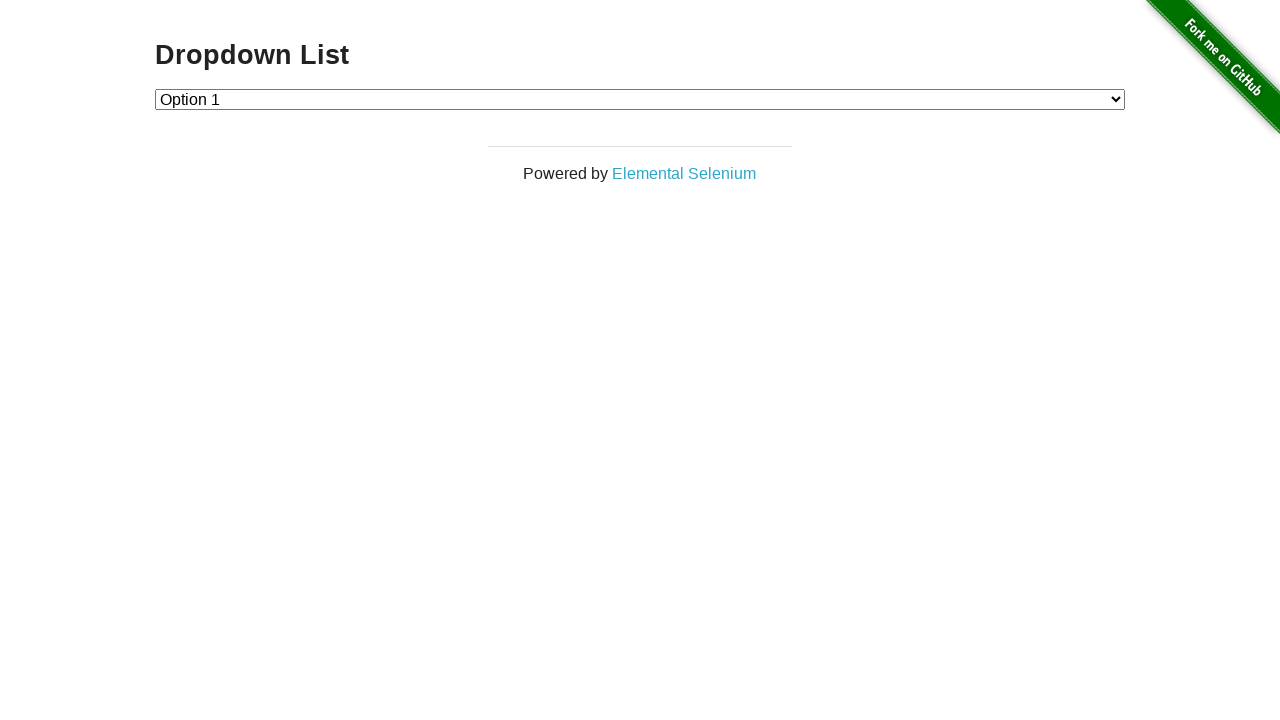

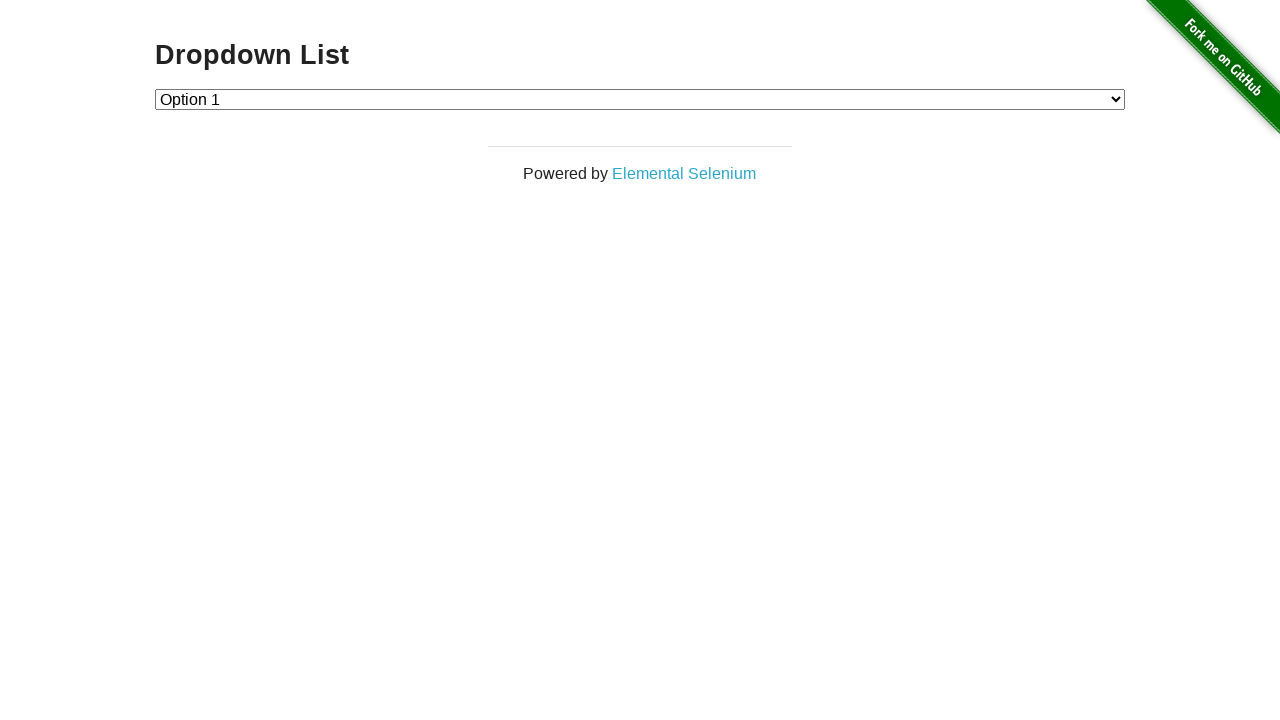